Tests table sorting functionality and pagination by clicking the sort column, verifying sort order, and navigating through pages to find a specific item

Starting URL: https://rahulshettyacademy.com/seleniumPractise/#/offers

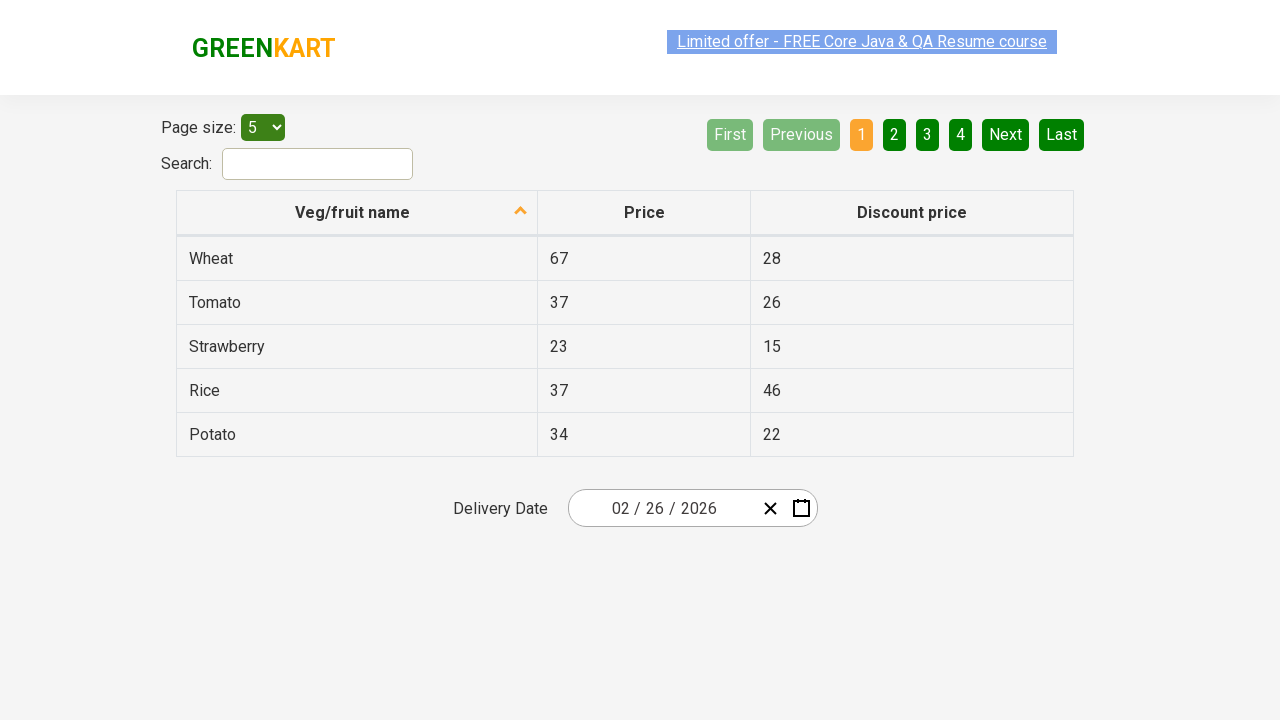

Clicked first column header to sort at (357, 213) on xpath=//tr/th[1]
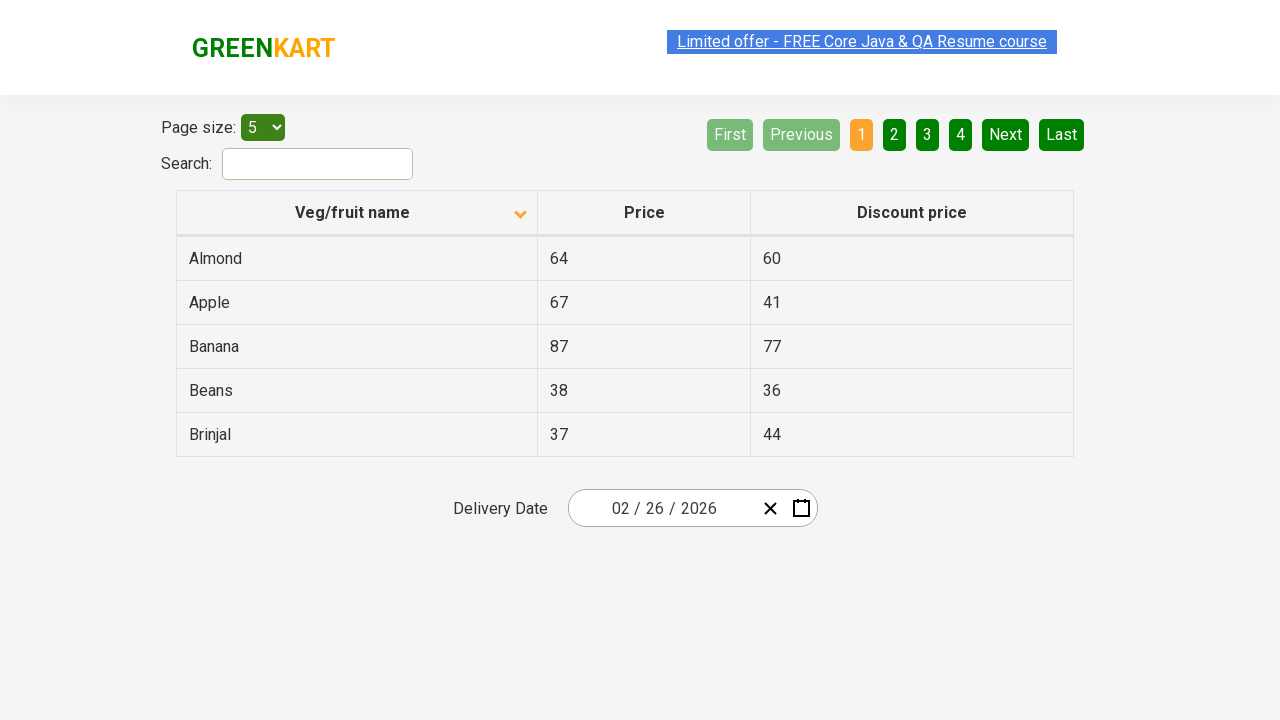

Retrieved all elements in first column
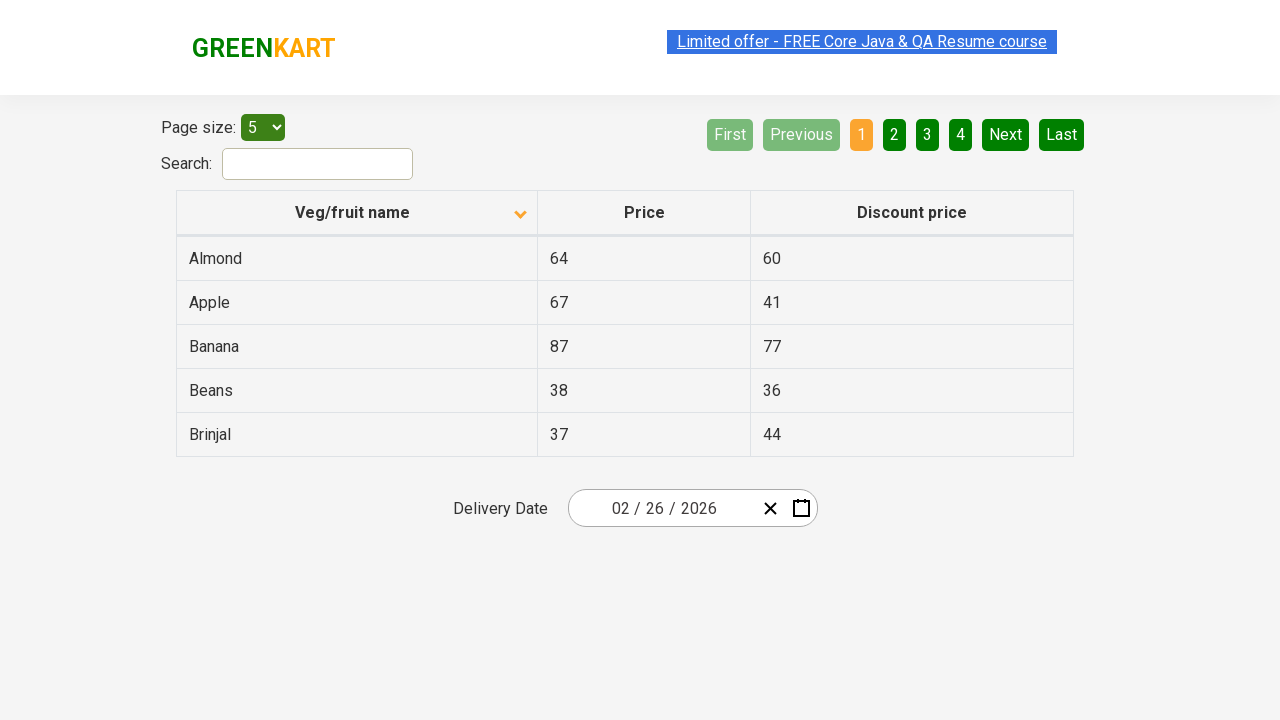

Extracted text content from first column elements
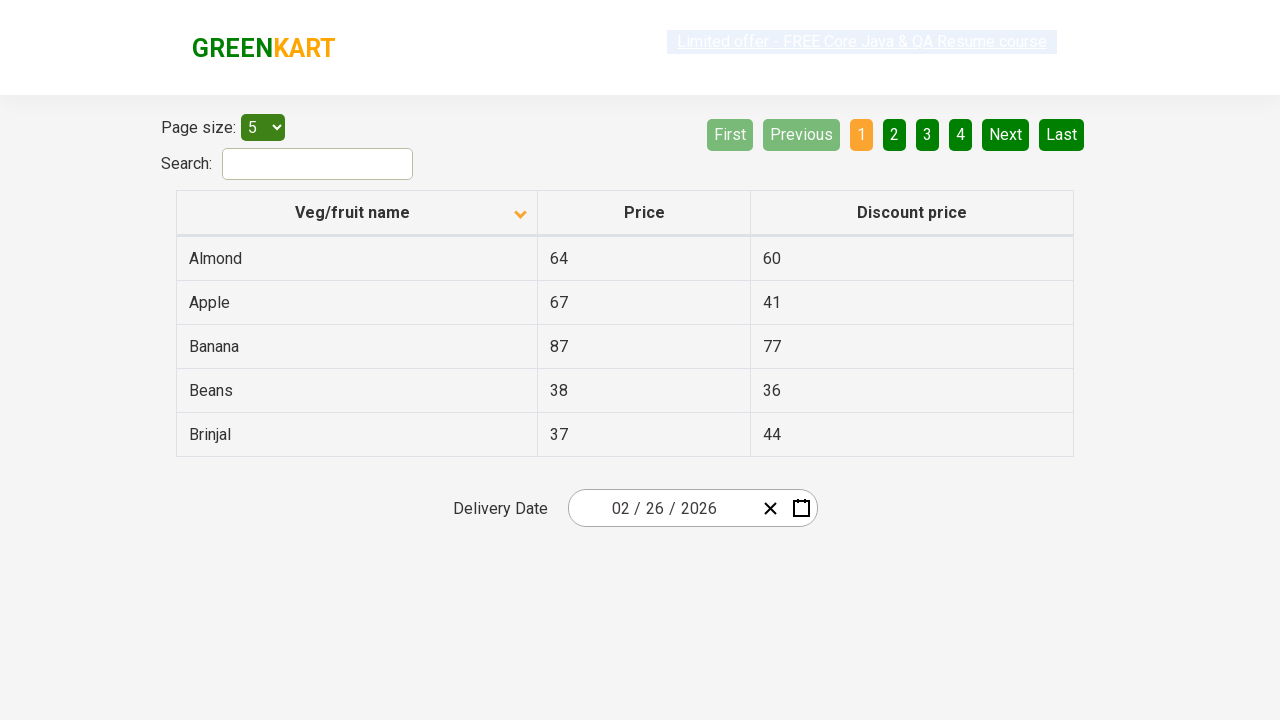

Created sorted reference list
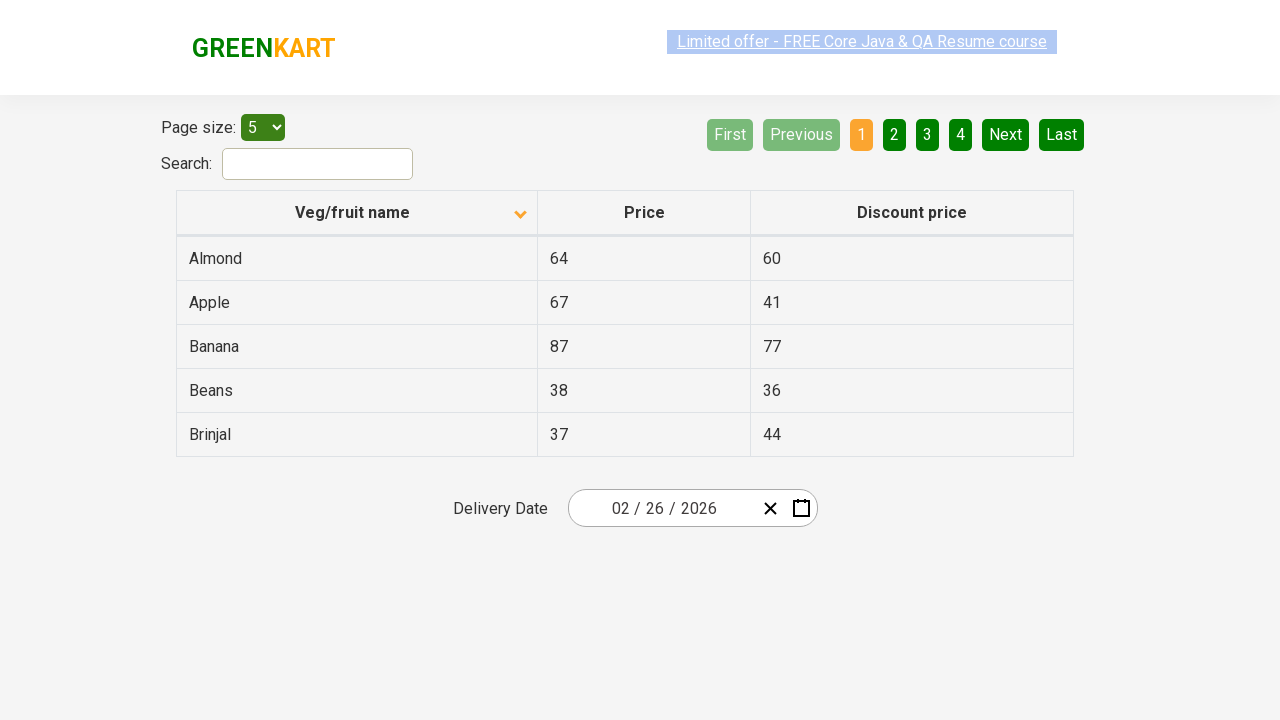

Verified table is sorted correctly
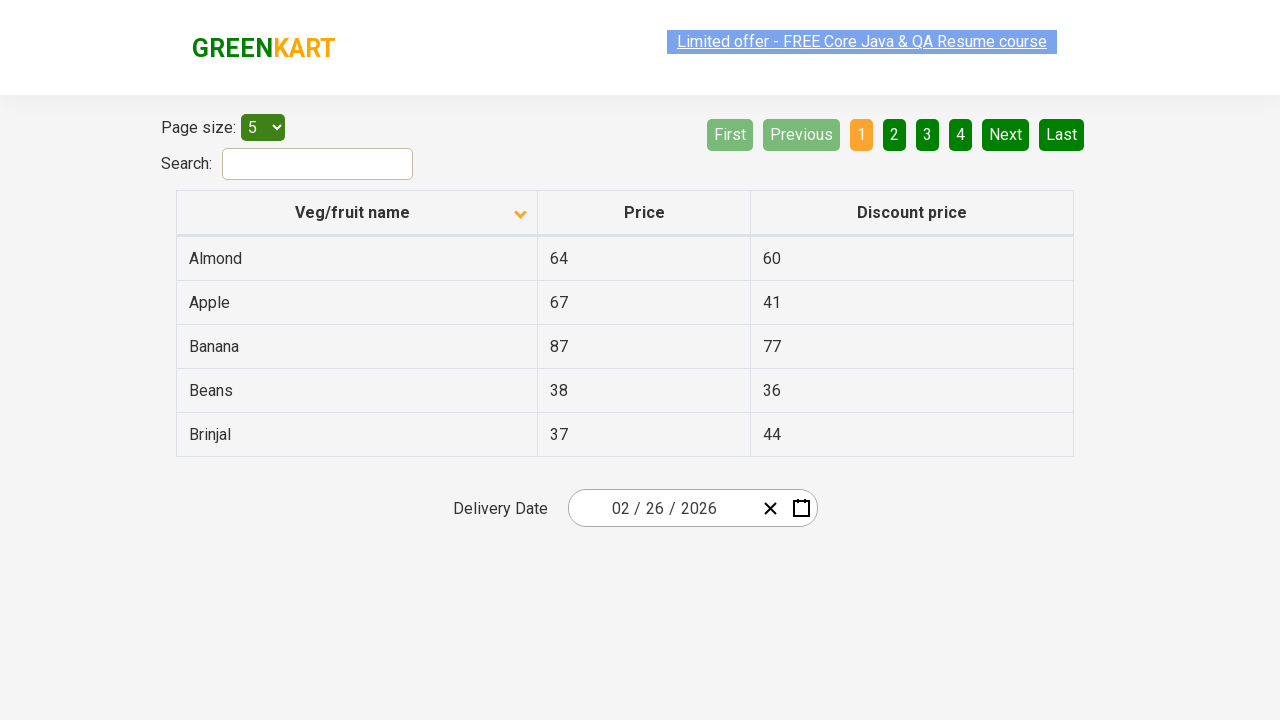

Retrieved all items in first column for Rice search
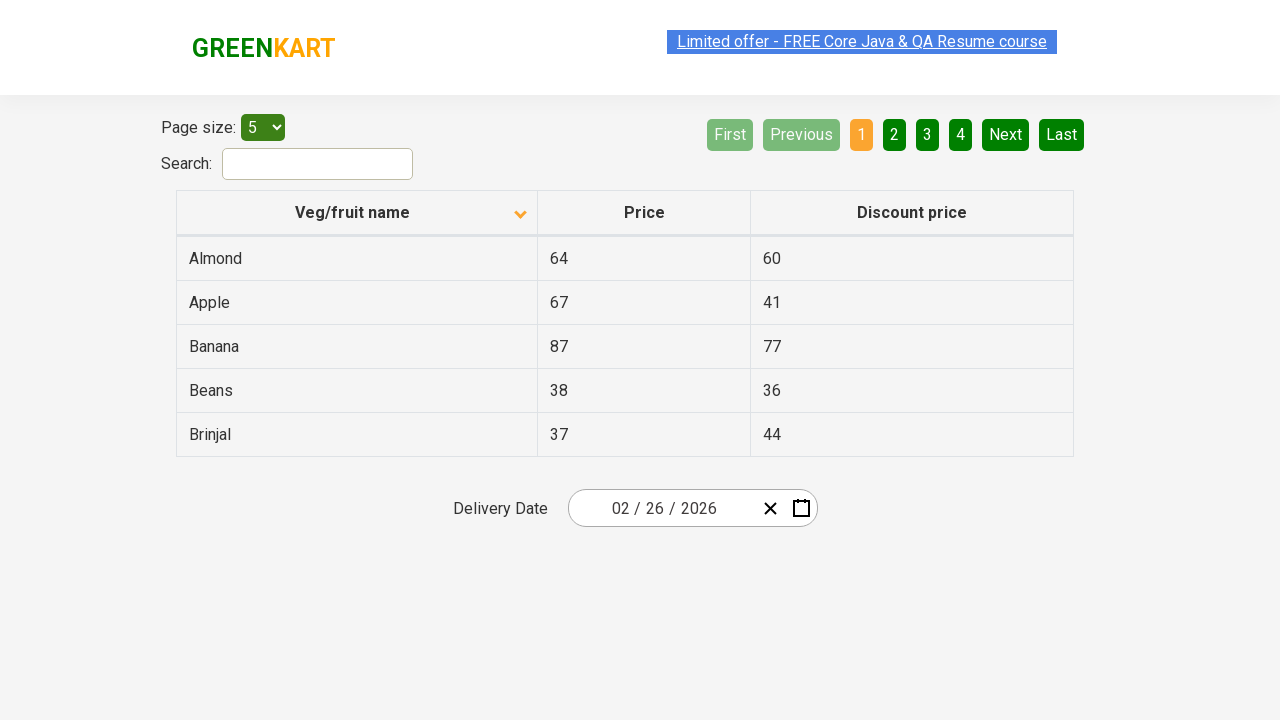

Rice not found on current page, clicked Next button to navigate to next page at (1006, 134) on [aria-label='Next']
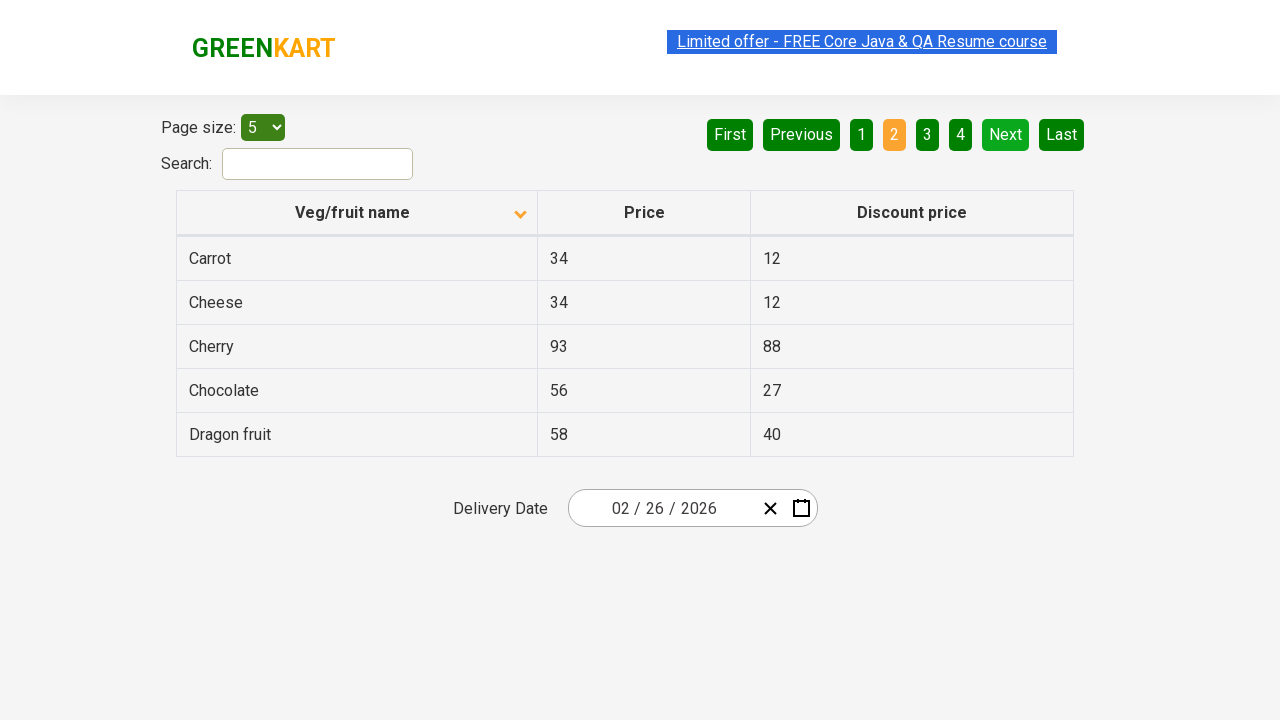

Retrieved all items in first column for Rice search
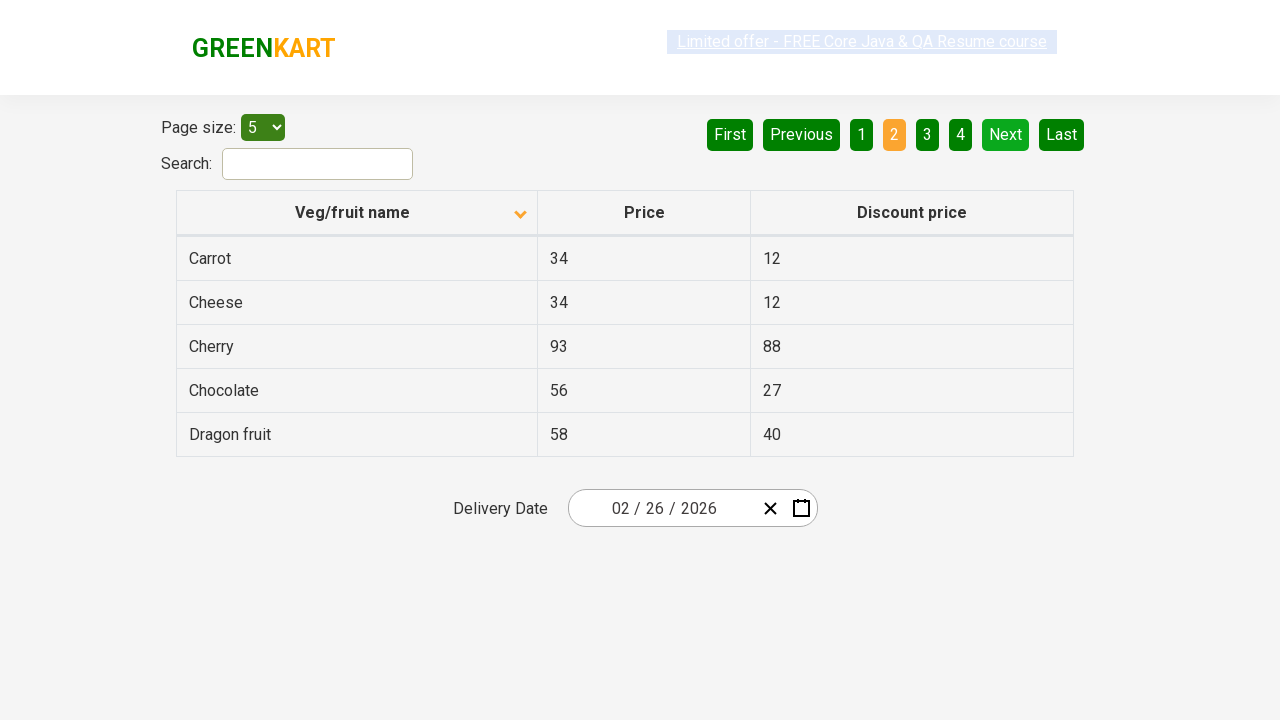

Rice not found on current page, clicked Next button to navigate to next page at (1006, 134) on [aria-label='Next']
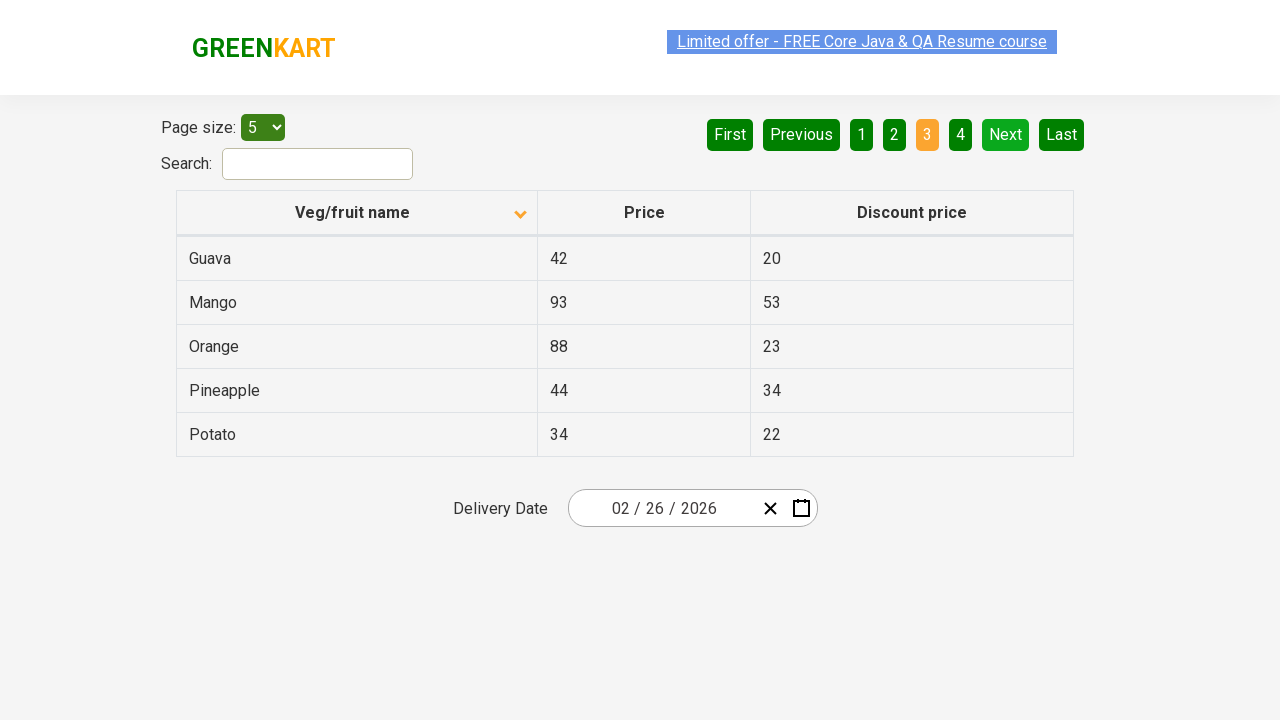

Retrieved all items in first column for Rice search
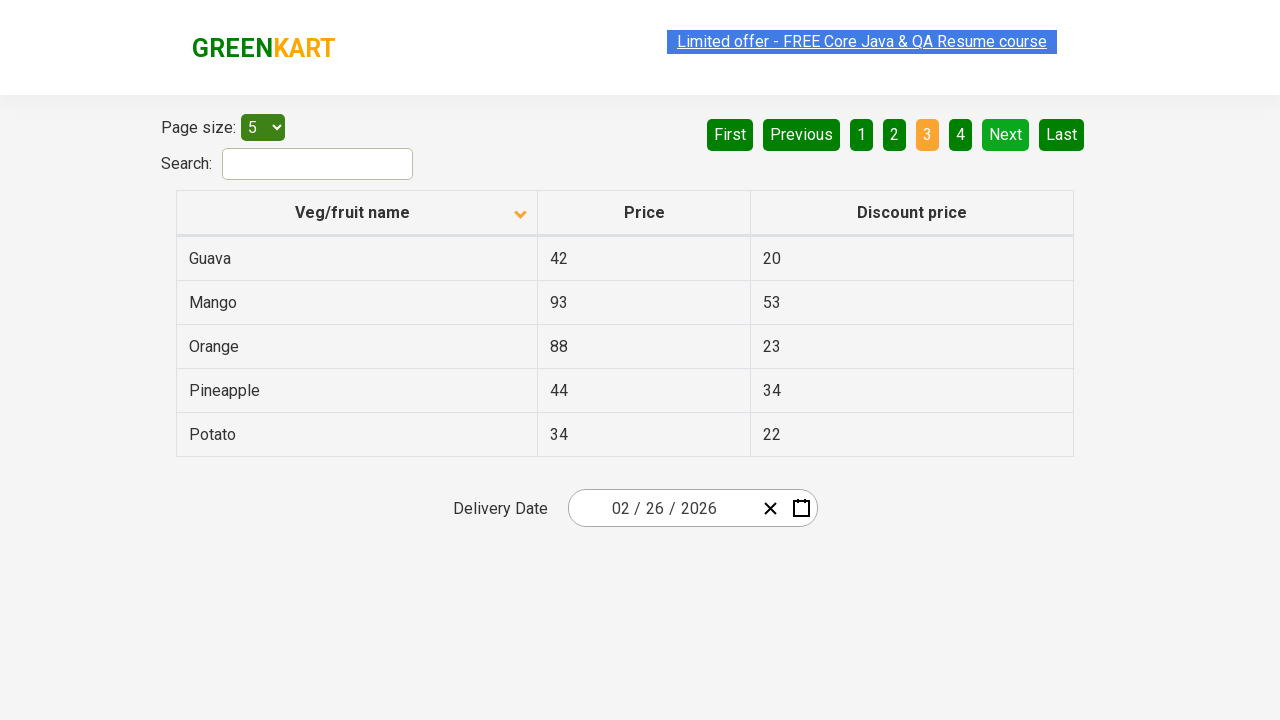

Rice not found on current page, clicked Next button to navigate to next page at (1006, 134) on [aria-label='Next']
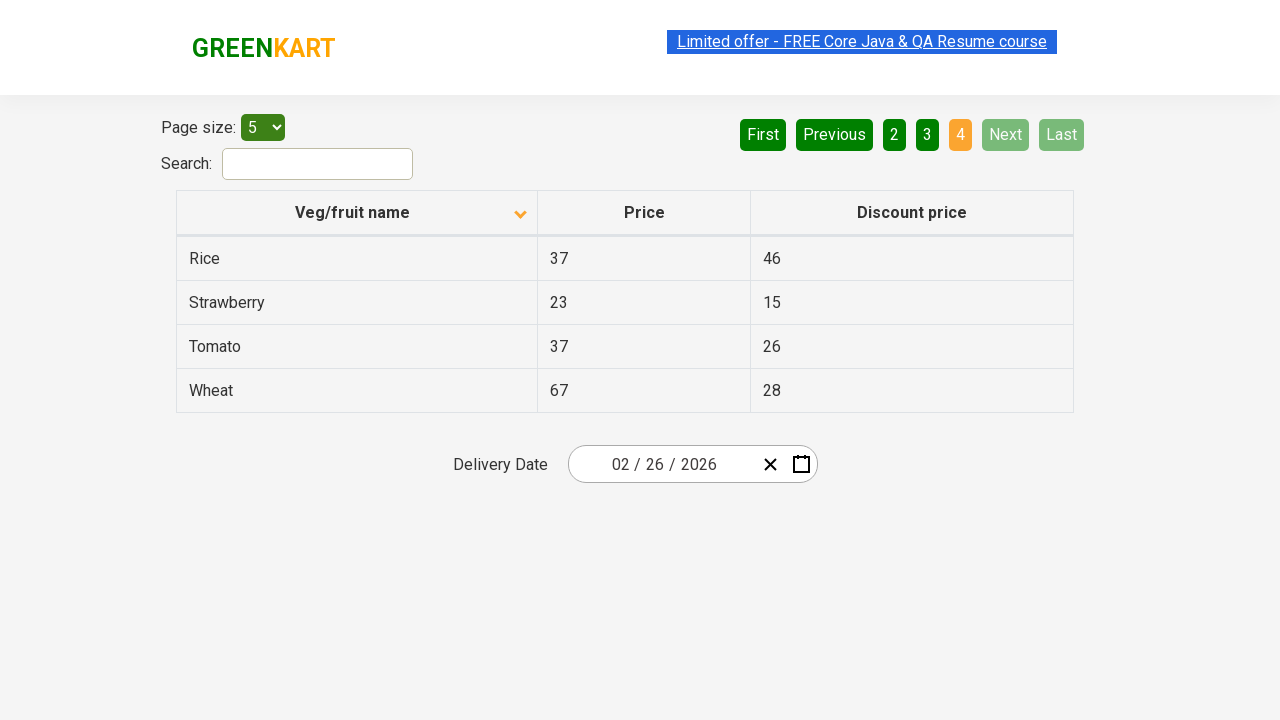

Retrieved all items in first column for Rice search
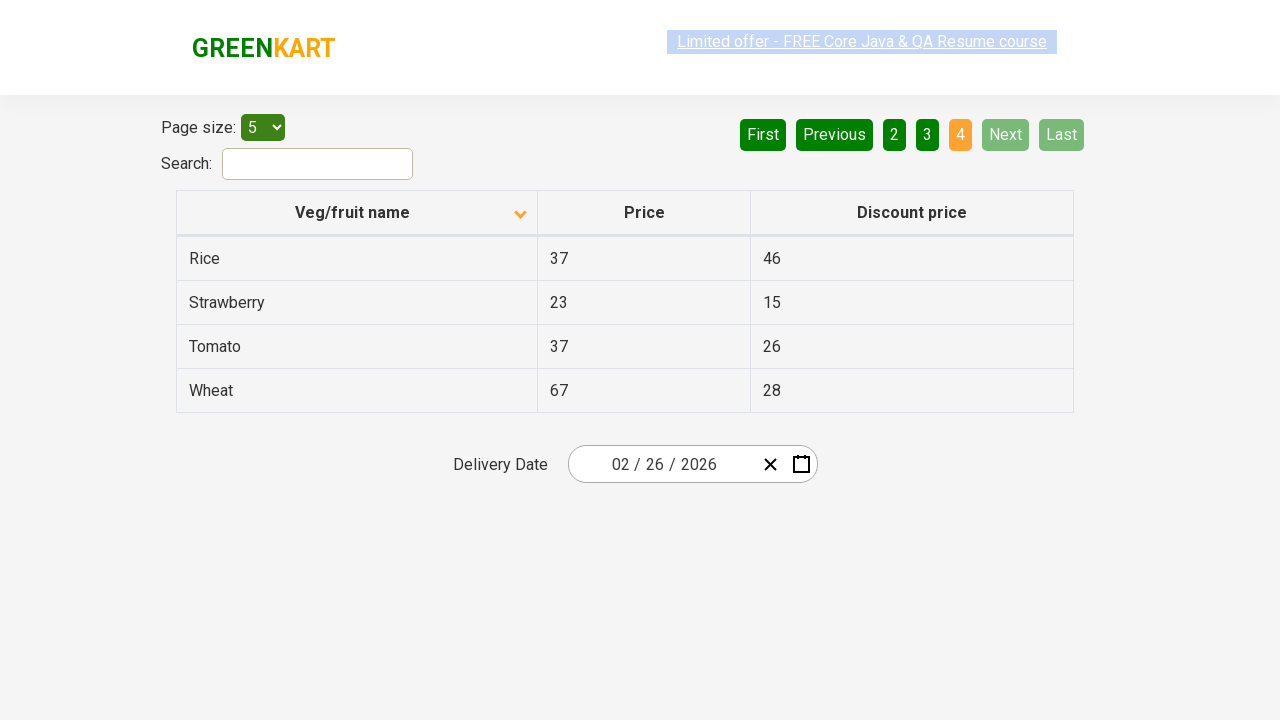

Found Rice product and extracted price information
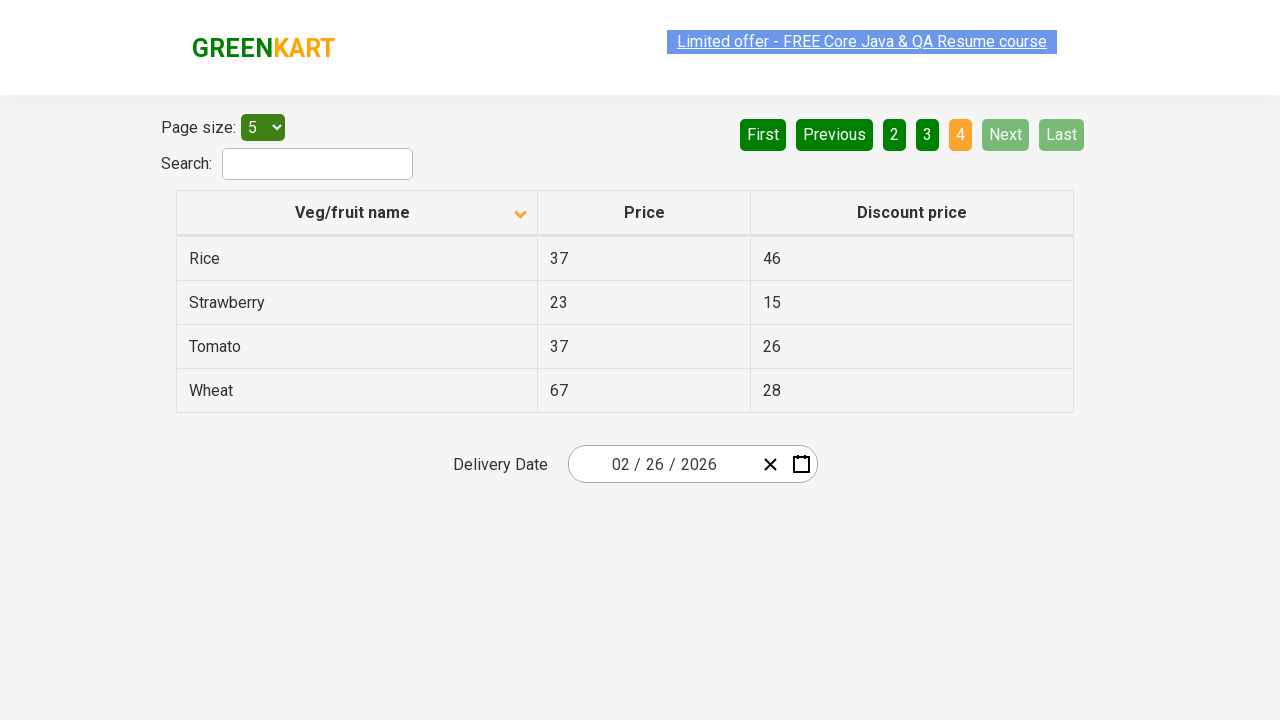

Printed all found Rice product prices
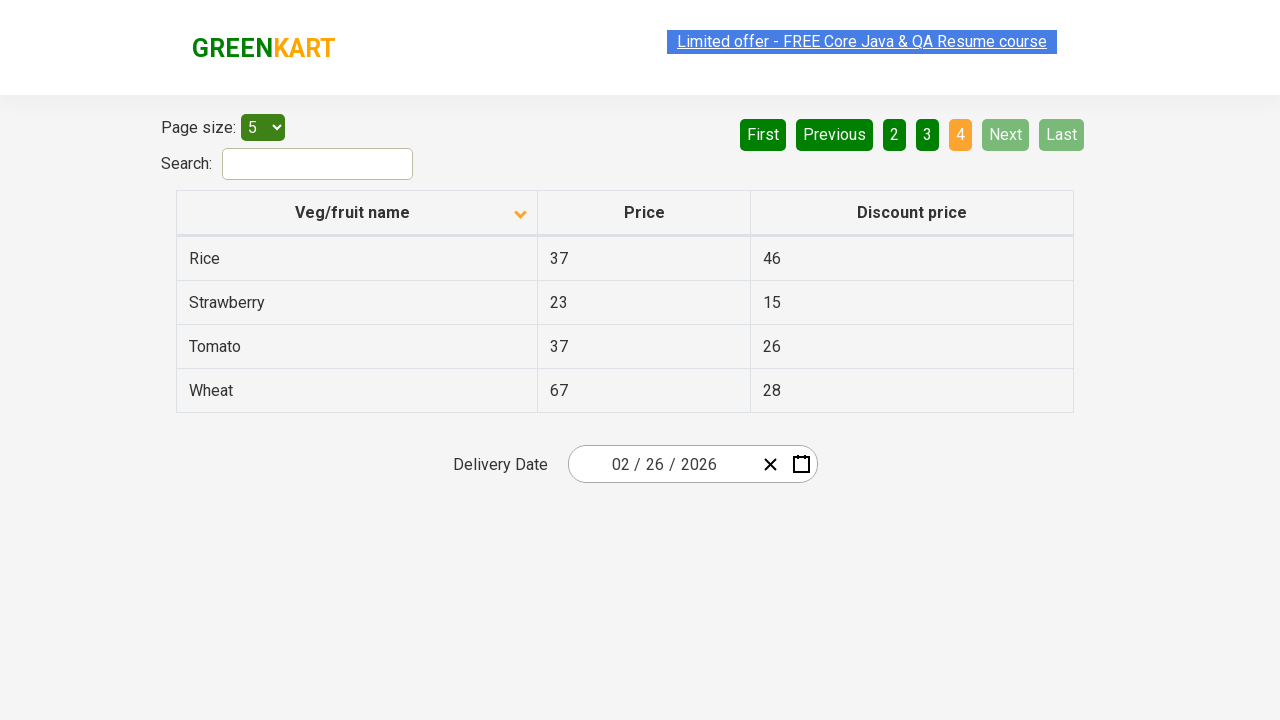

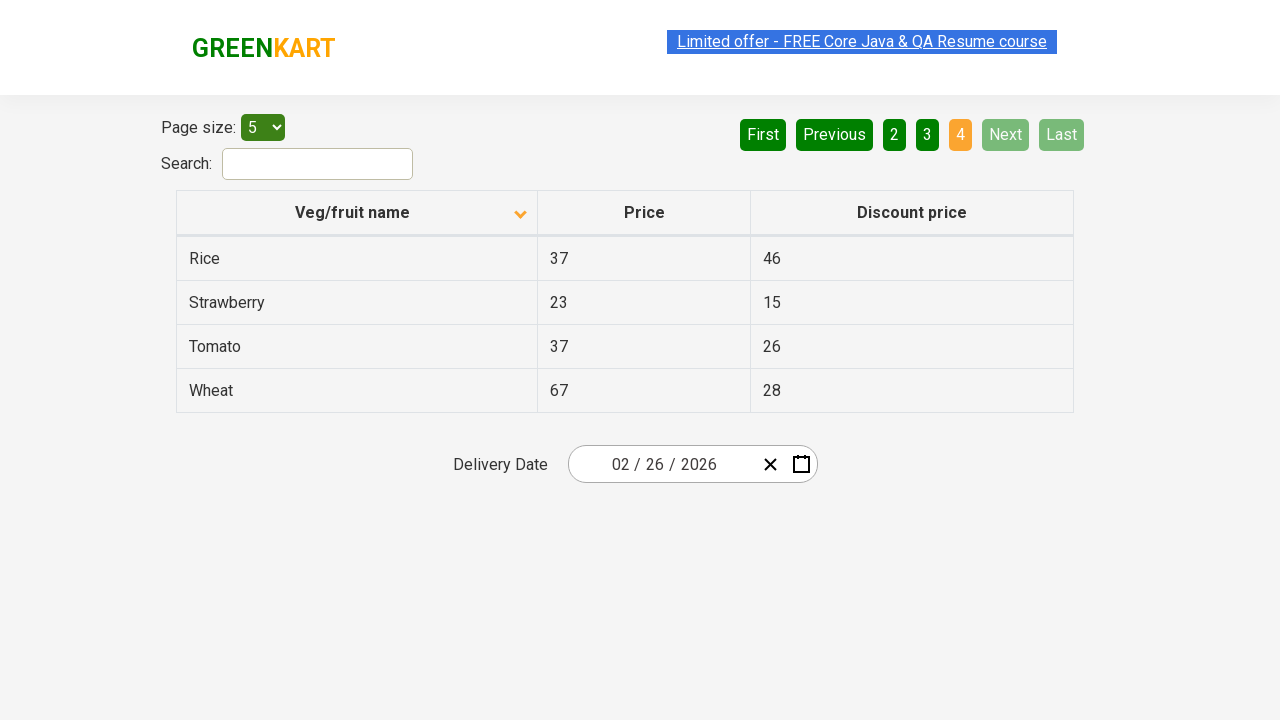